Verifies that the company logo is displayed on the OrangeHRM login page

Starting URL: https://opensource-demo.orangehrmlive.com/web/index.php/auth/login

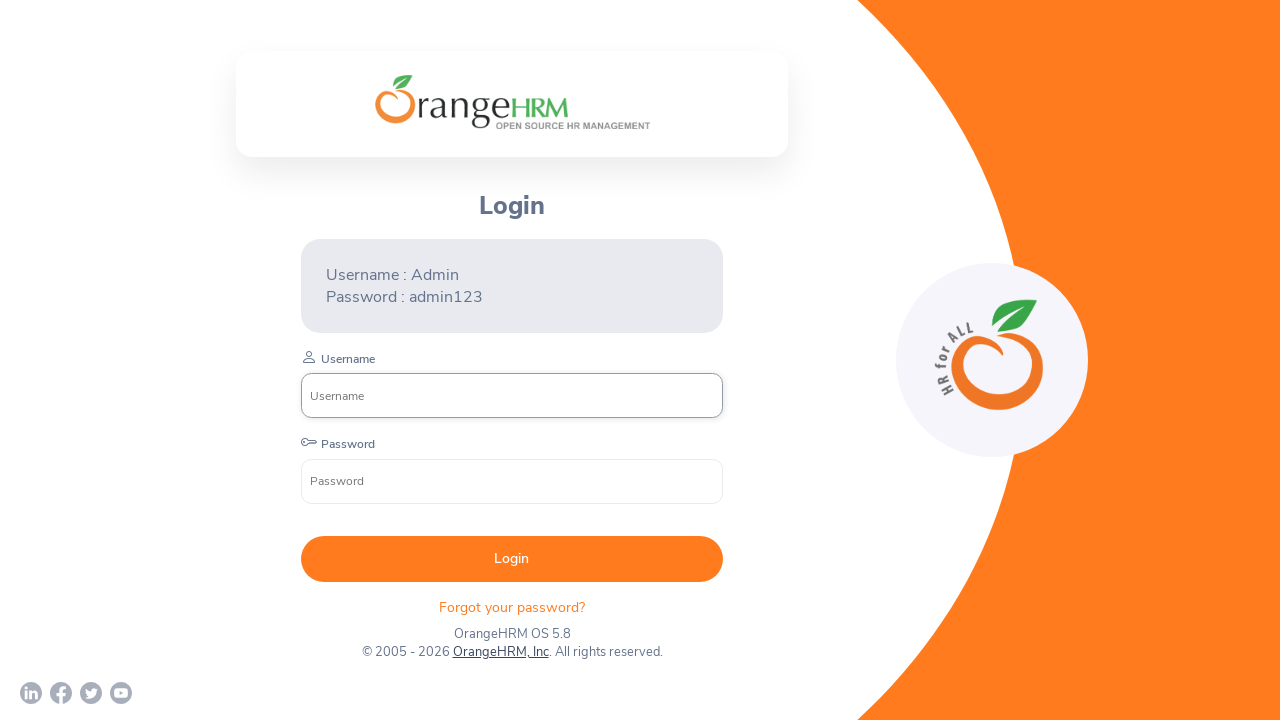

Waited for company logo element to load on OrangeHRM login page
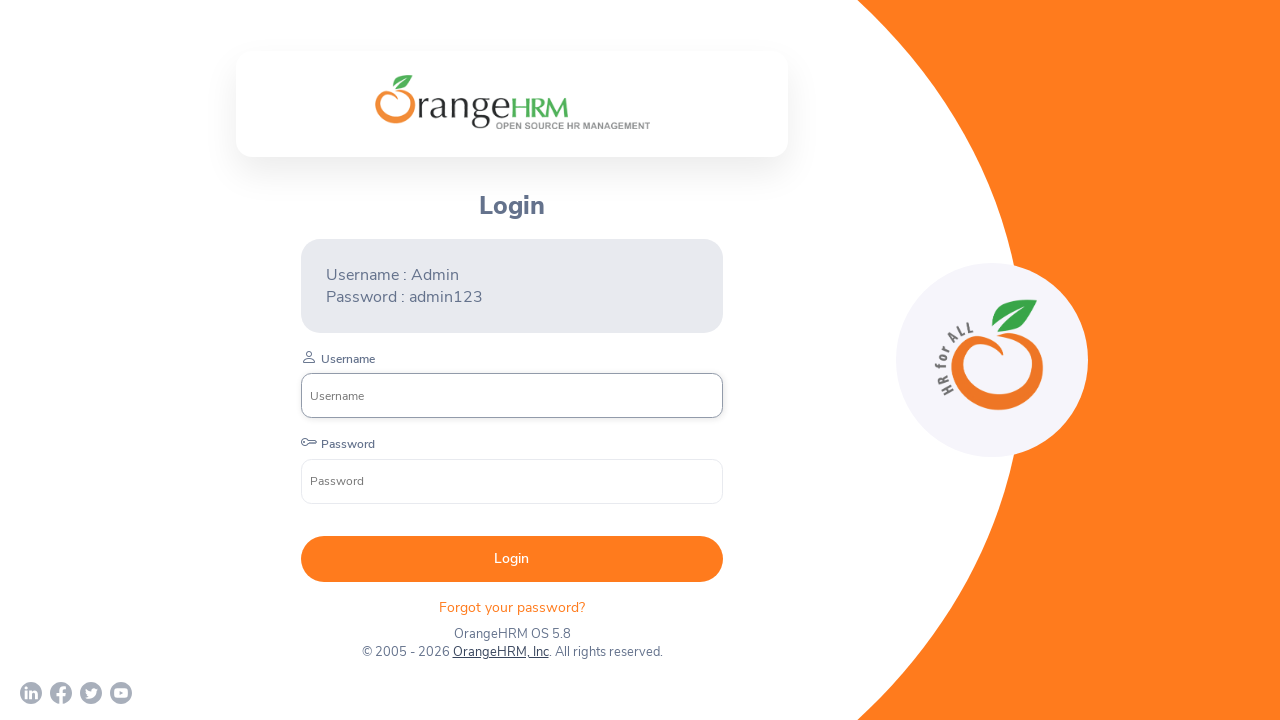

Located company logo element
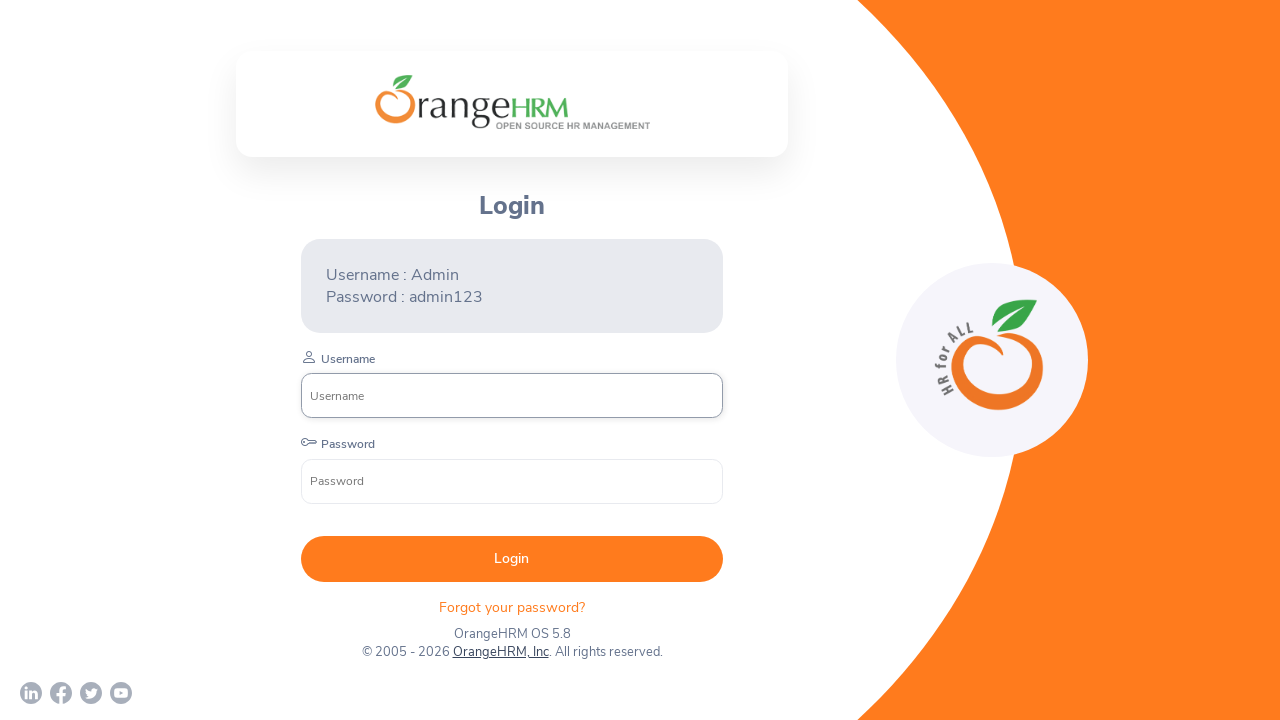

Verified that company logo is visible on login page
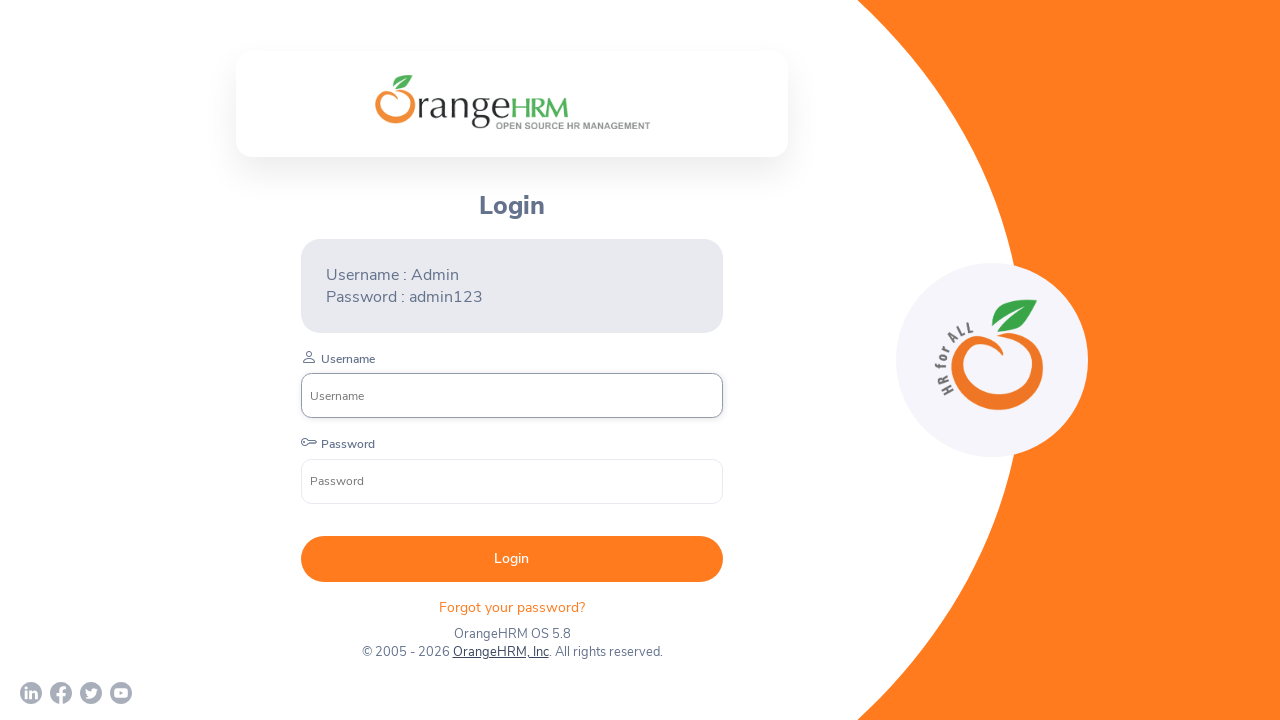

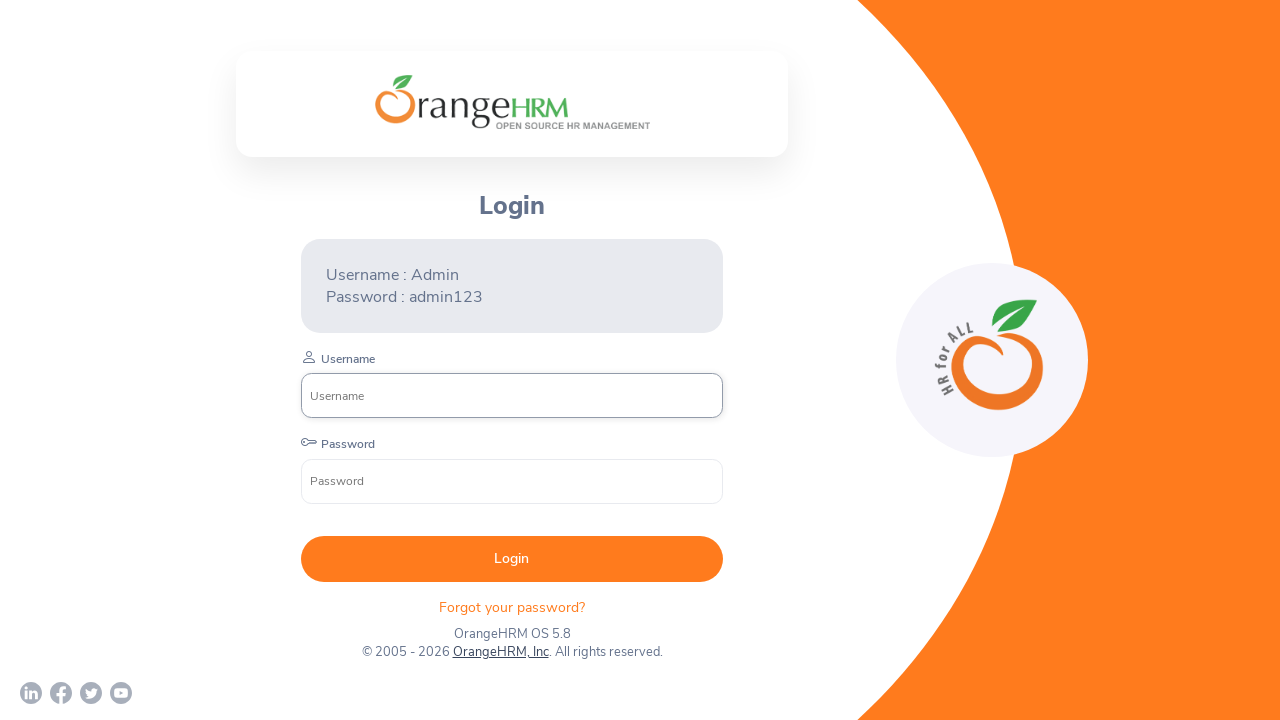